Tests dynamic loading behavior where a hidden element becomes visible after clicking a start button, waiting for the loading to complete and verifying the finish text appears.

Starting URL: http://the-internet.herokuapp.com/dynamic_loading/1

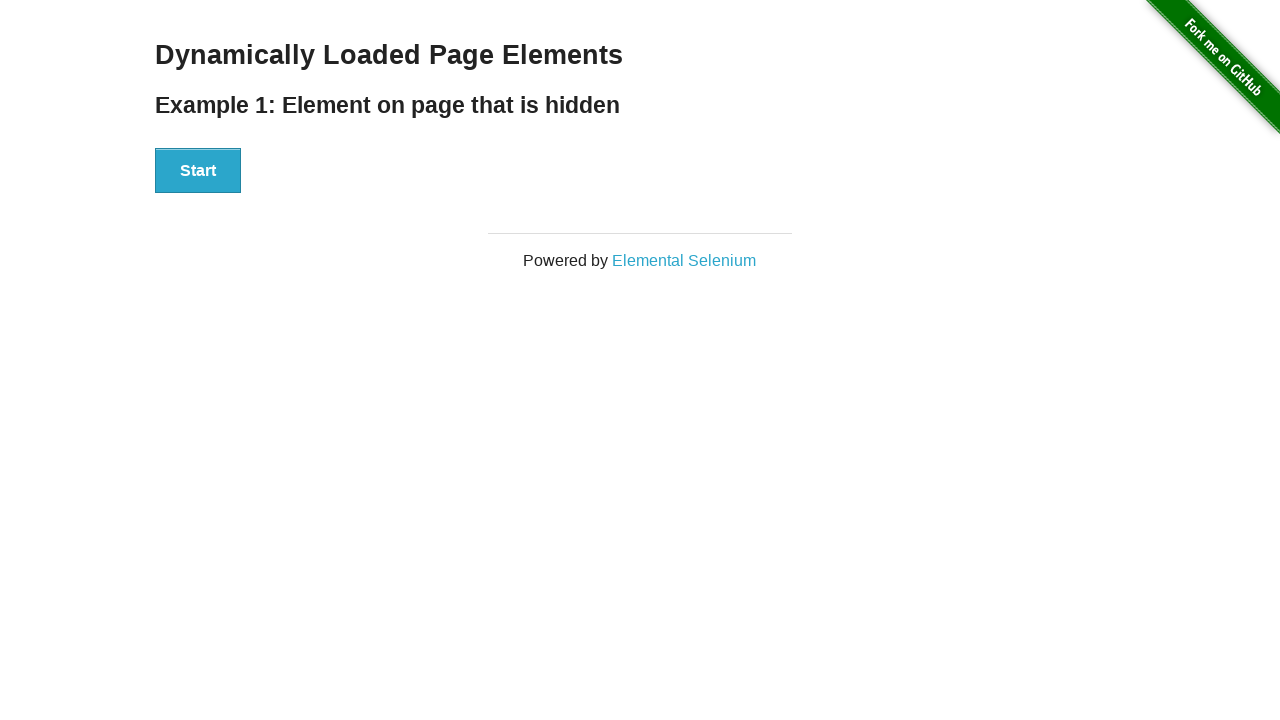

Clicked the Start button to trigger dynamic loading at (198, 171) on #start button
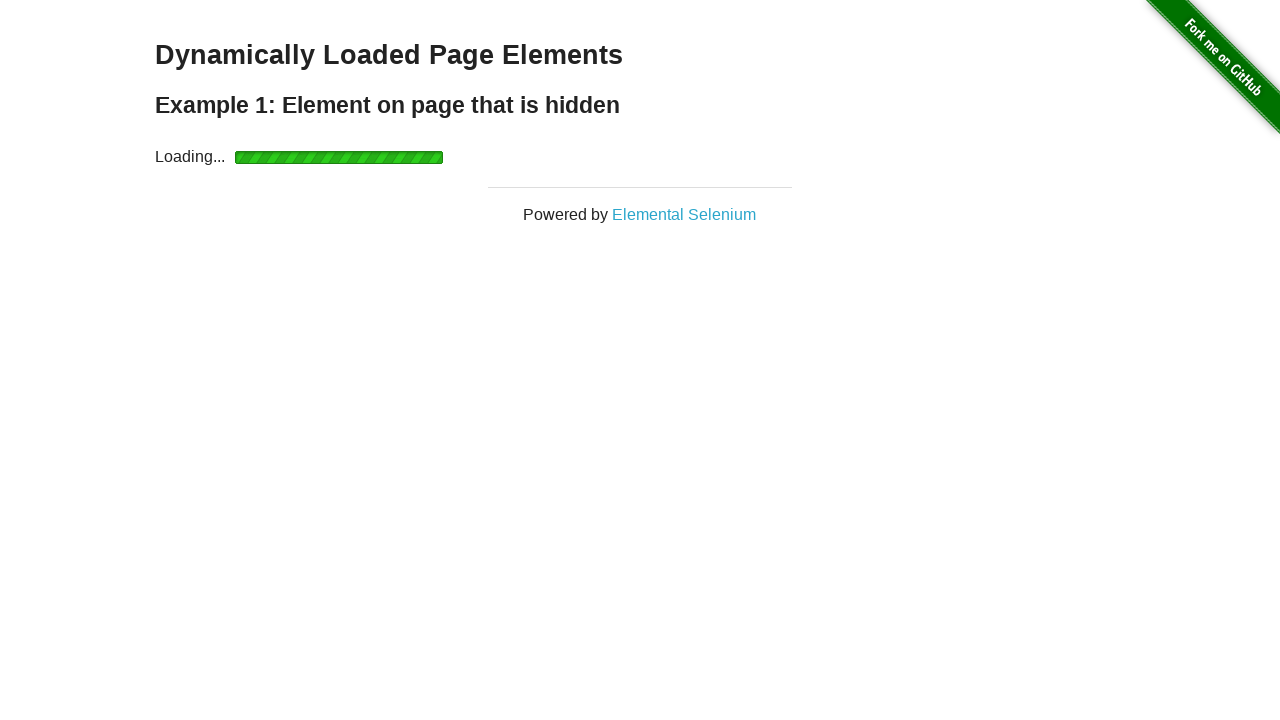

Waited for finish element to become visible after loading completed
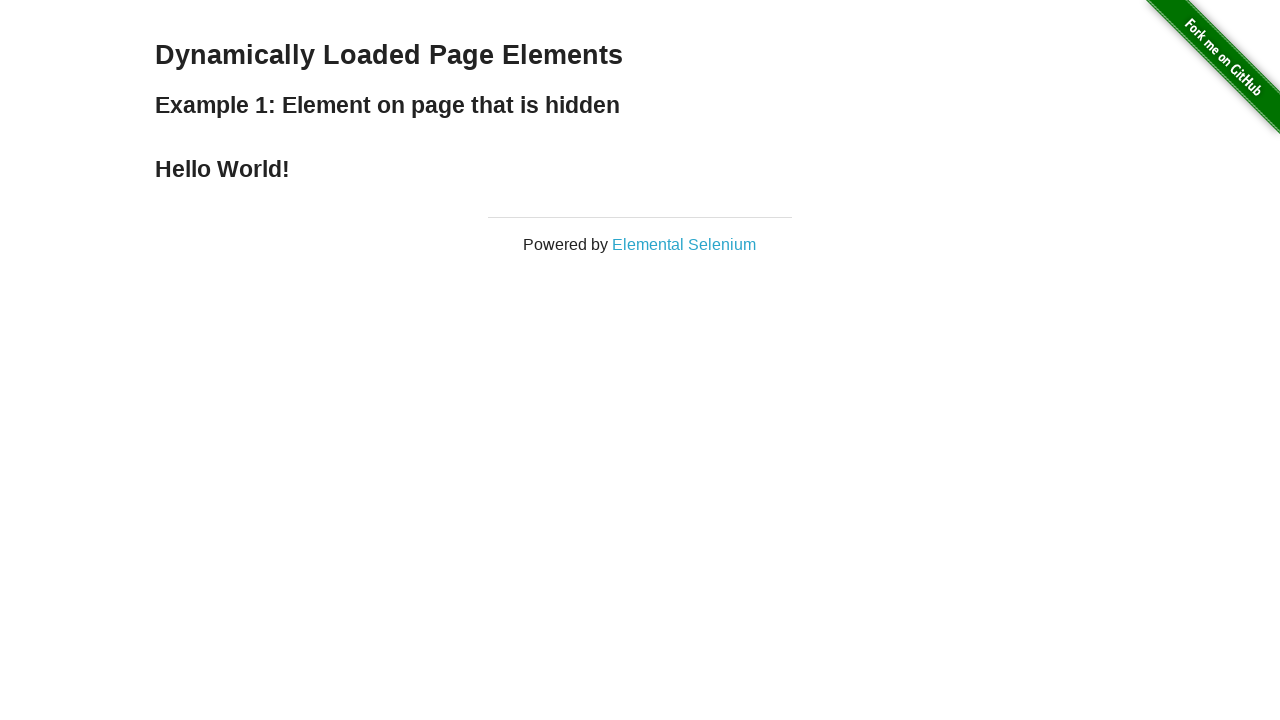

Retrieved text content from finish element
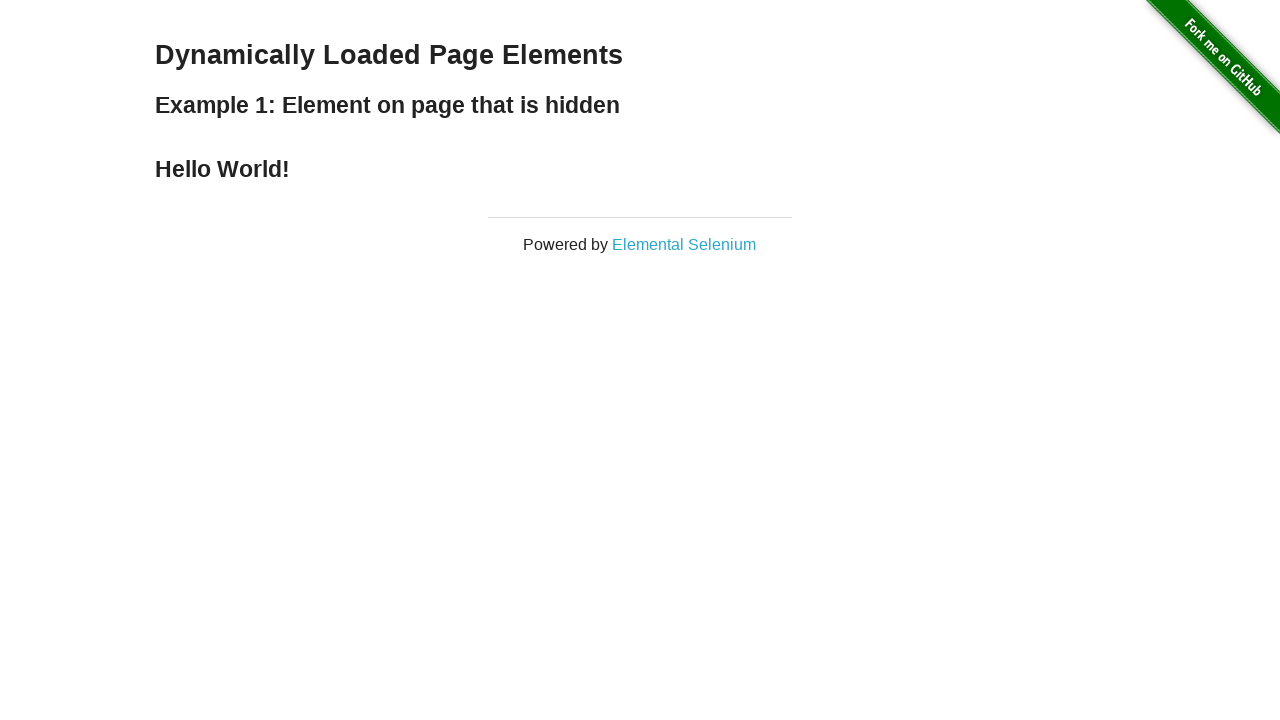

Verified finish text displays 'Hello World!'
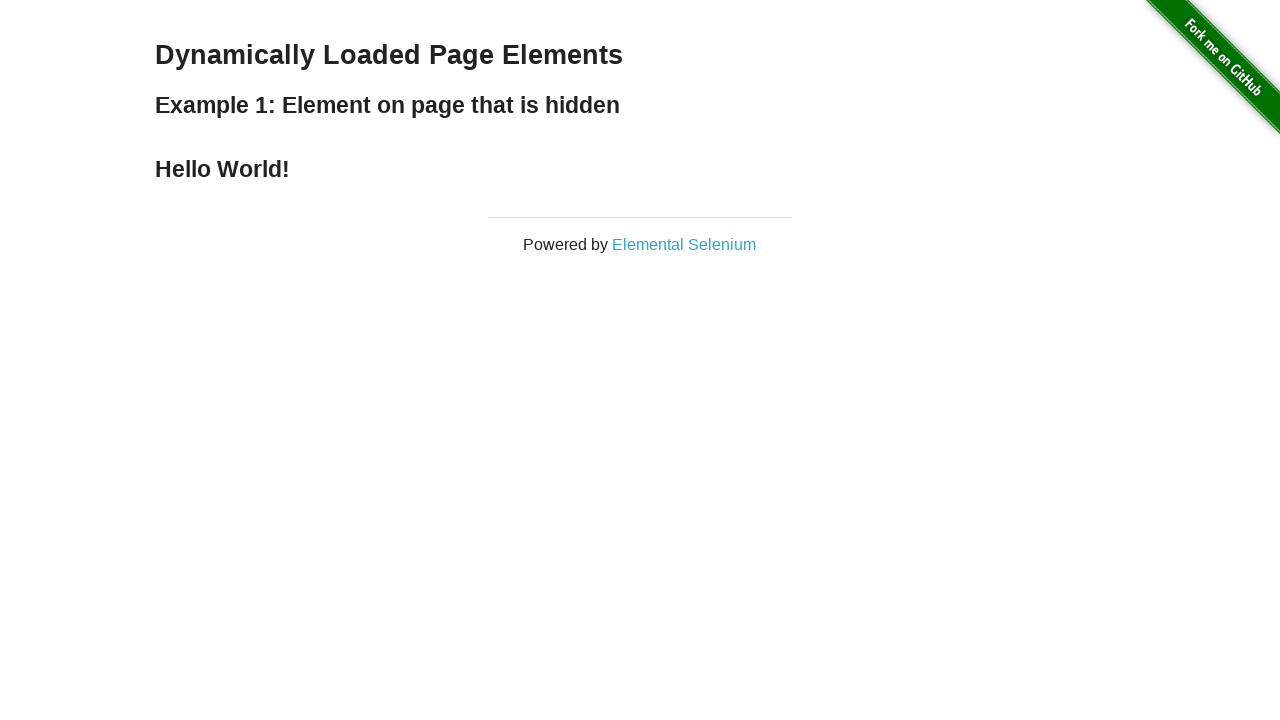

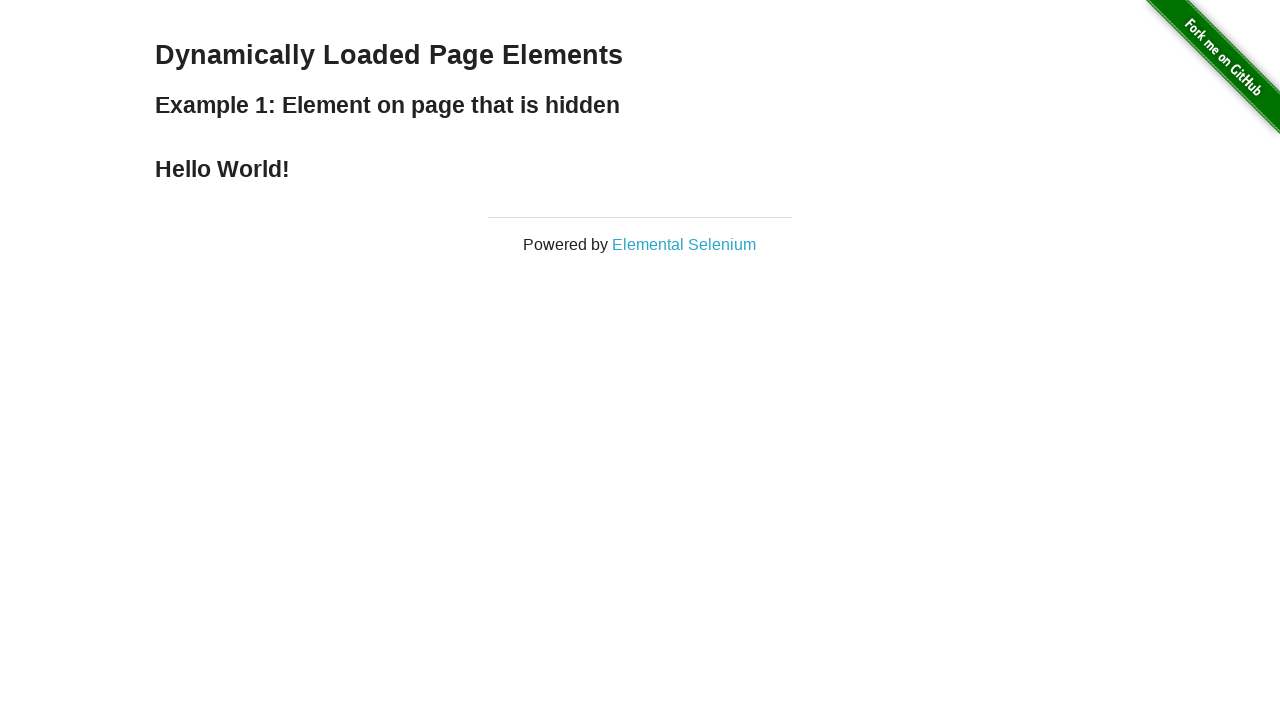